Tests right-click context menu functionality by performing a context click on an element and verifying the "Copy" option text

Starting URL: http://swisnl.github.io/jQuery-contextMenu/demo.html

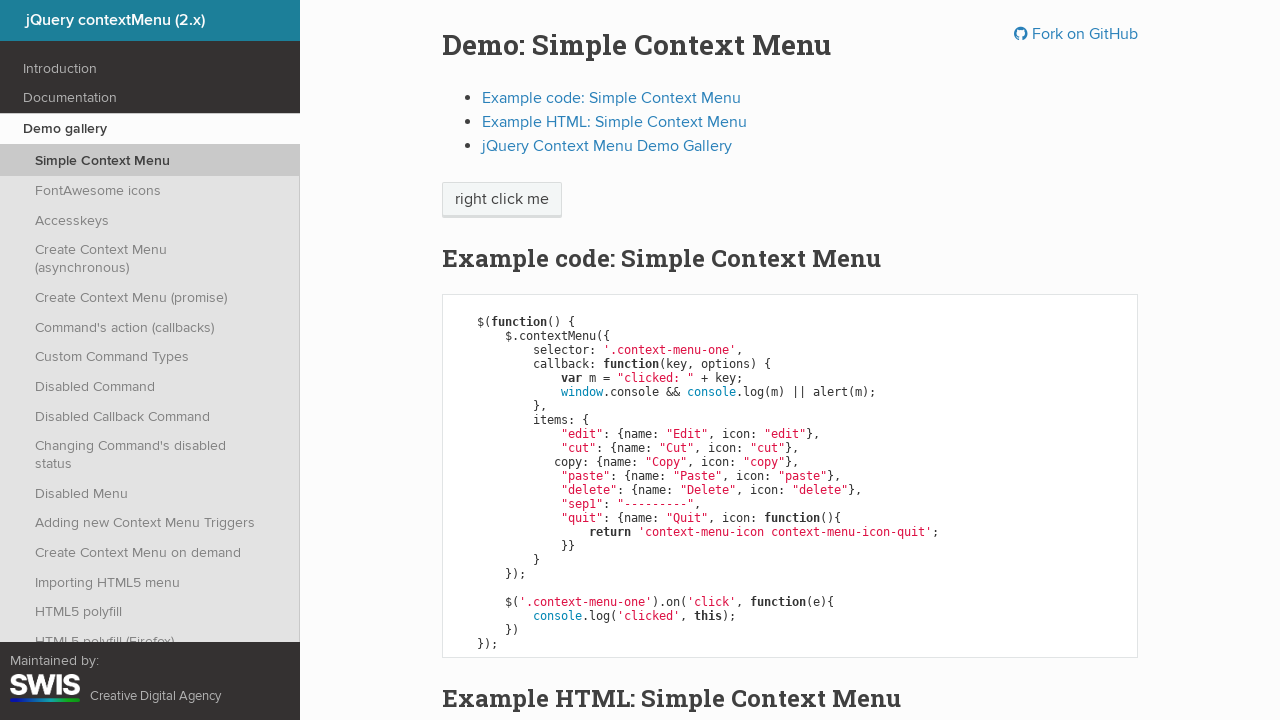

Waited for context menu target element to load
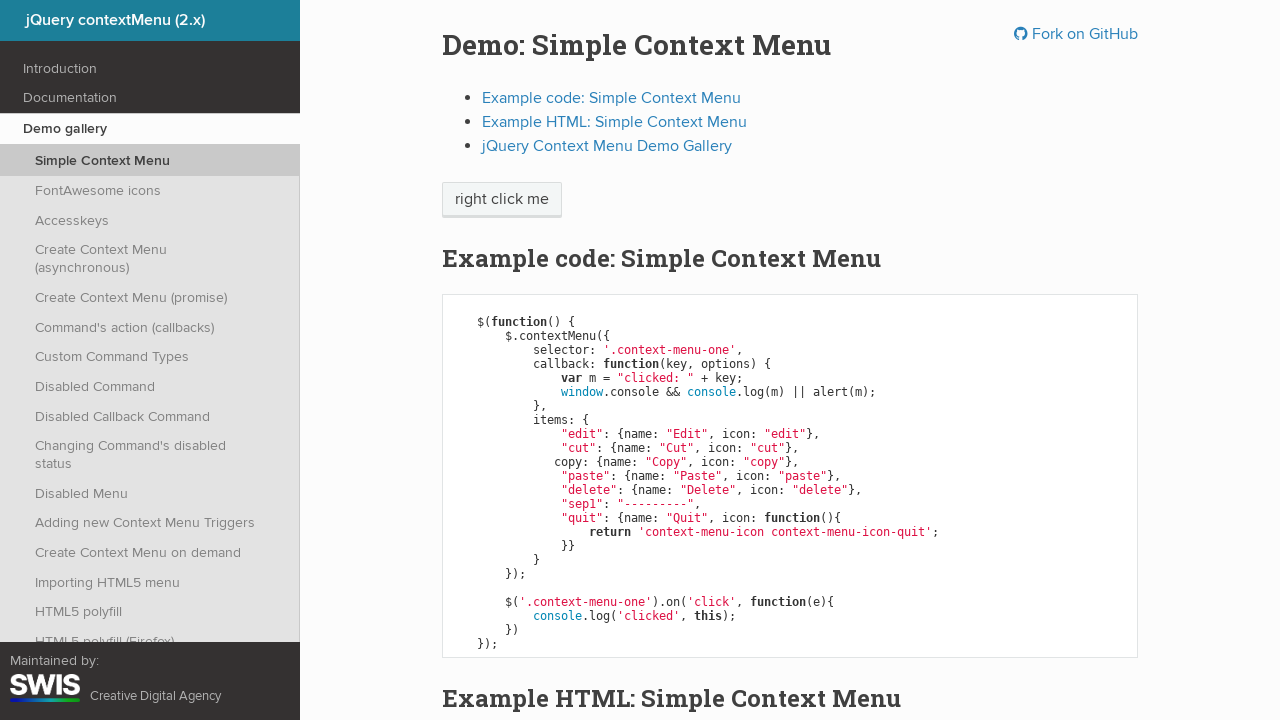

Located the context menu target element
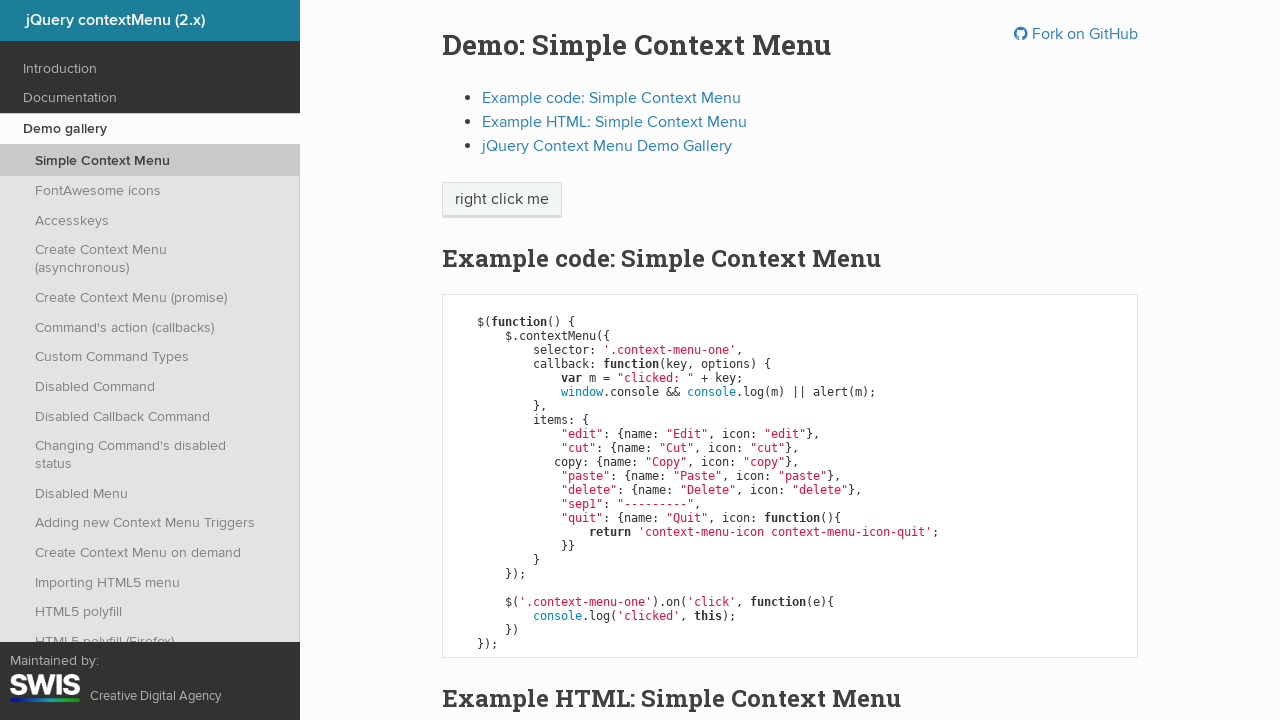

Performed right-click on the target element at (502, 200) on .context-menu-one
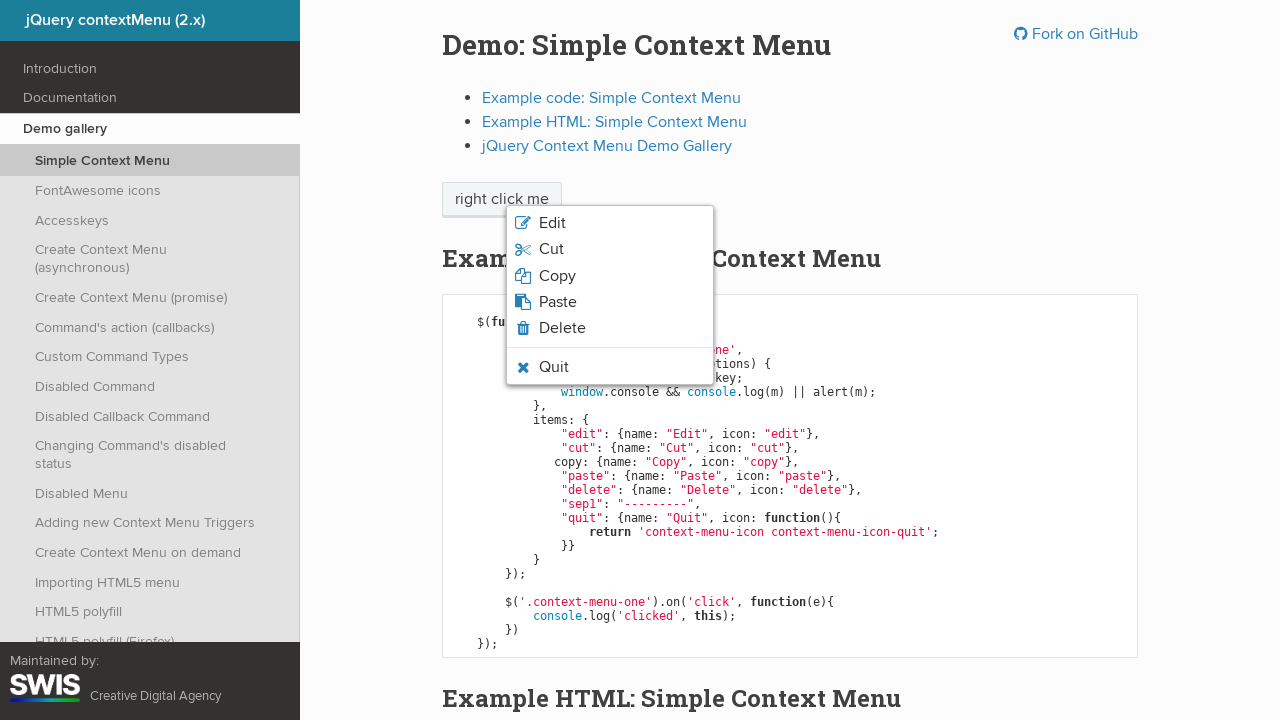

Context menu appeared and Copy option was visible
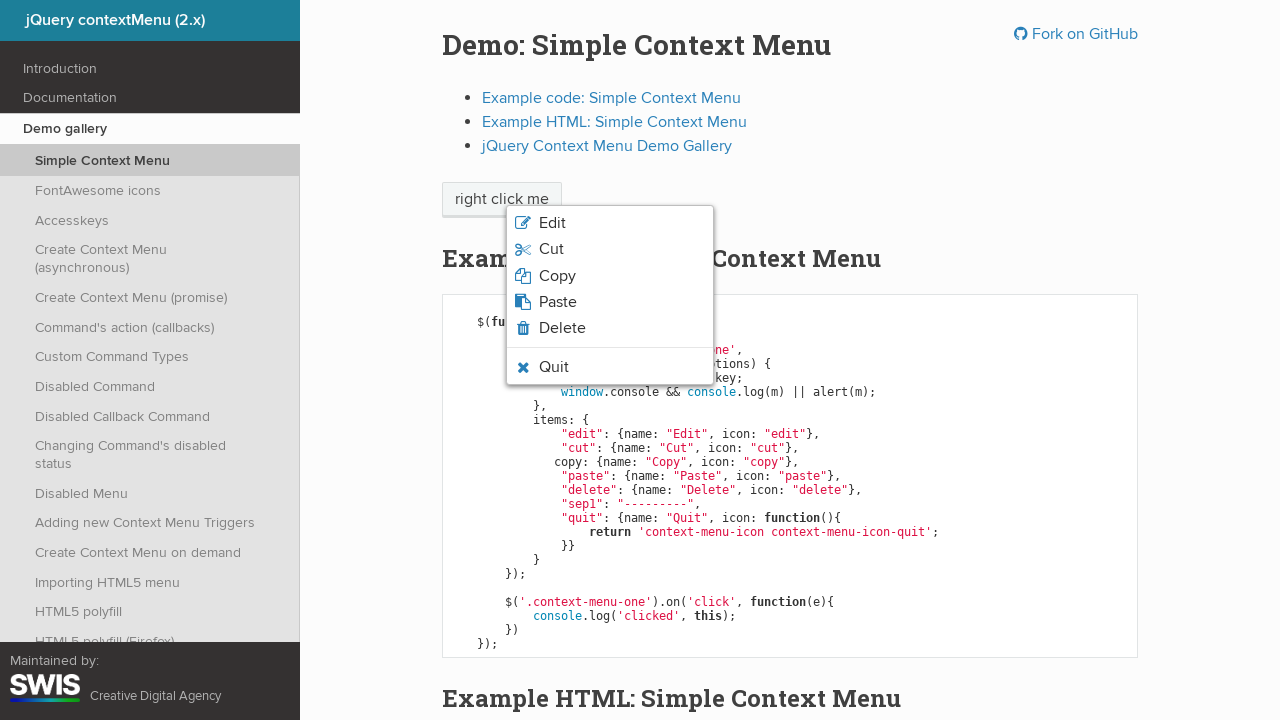

Retrieved Copy option text: 'Copy'
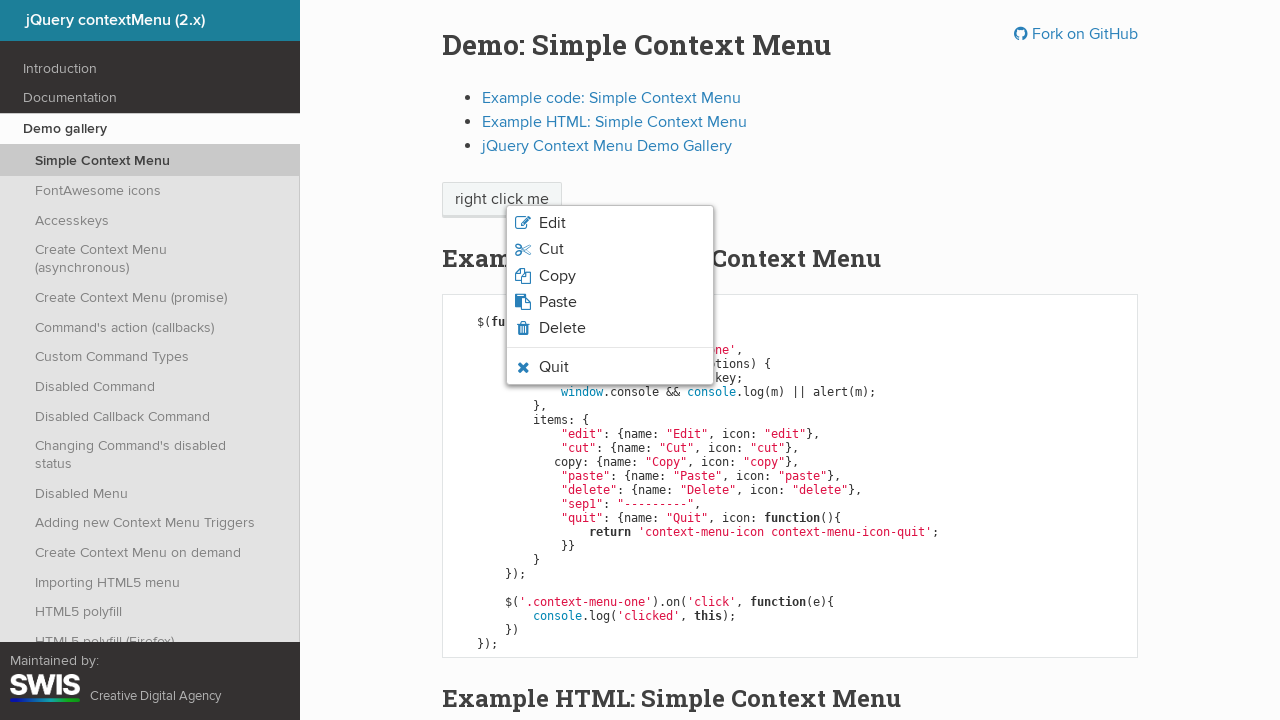

Printed Copy option text to console
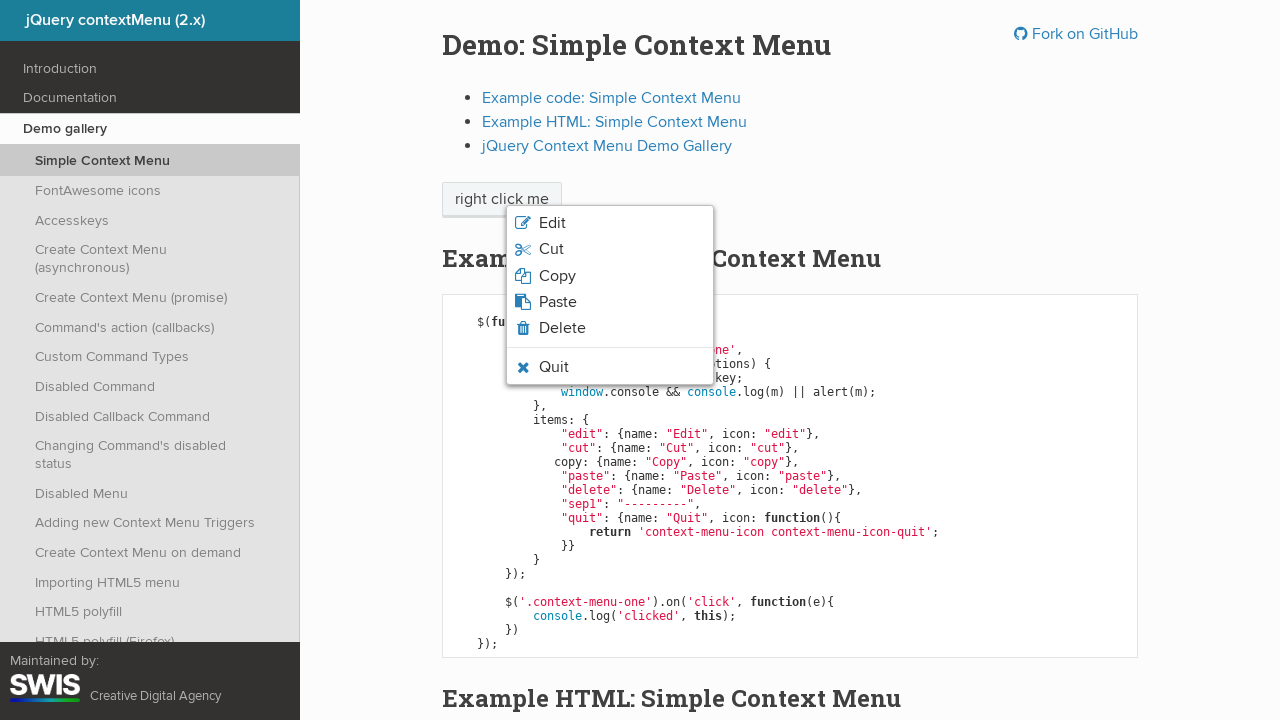

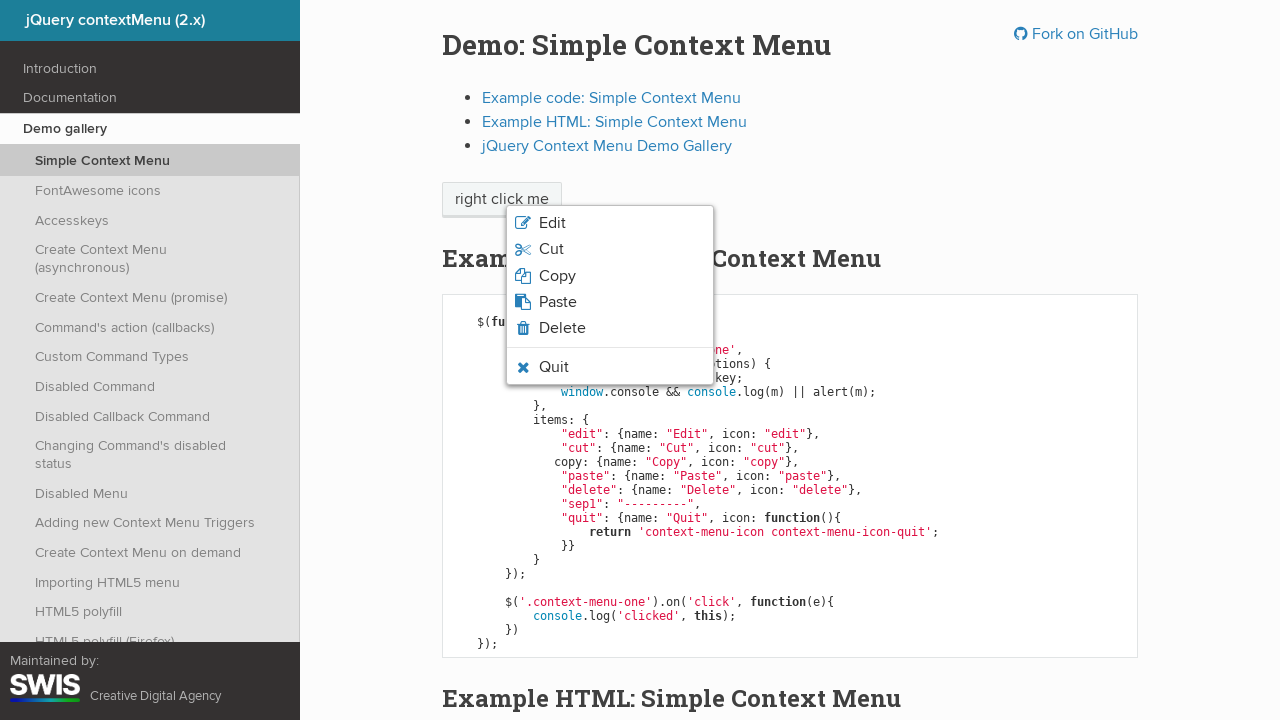